Verifies that the "Get Started" button is visible within the viewport

Starting URL: https://webdriver.io/

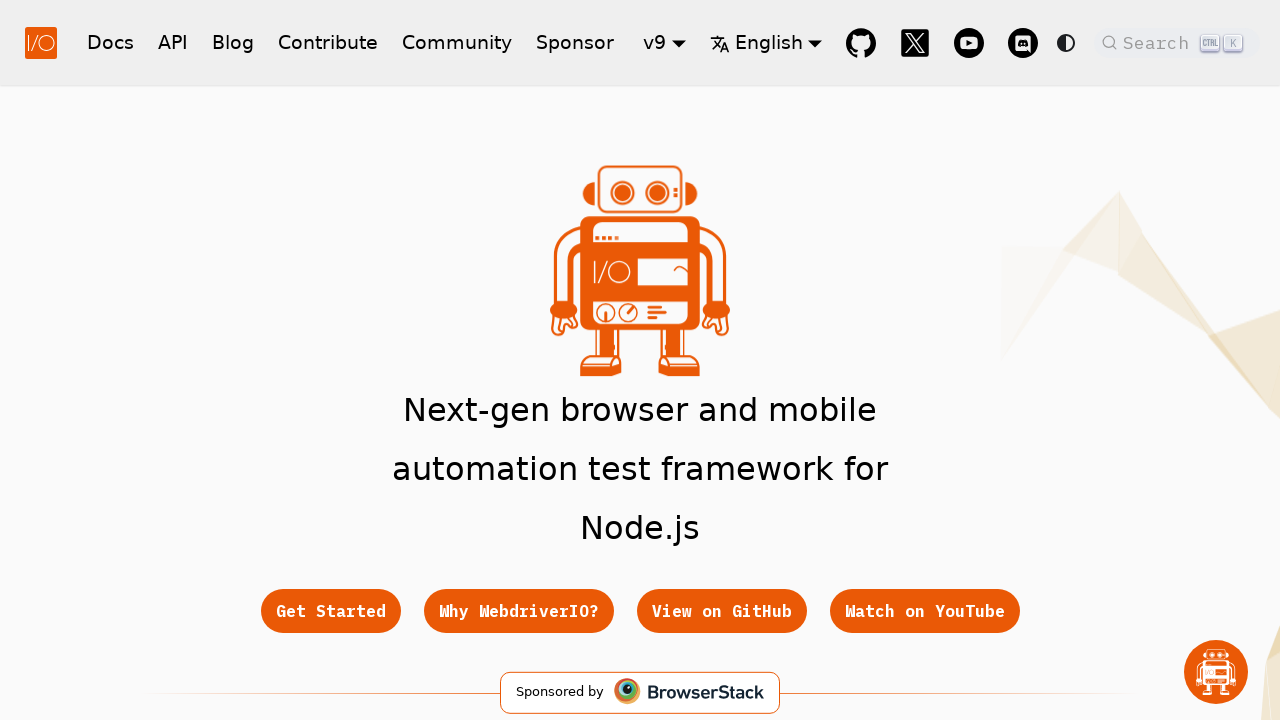

Located the Get Started button element
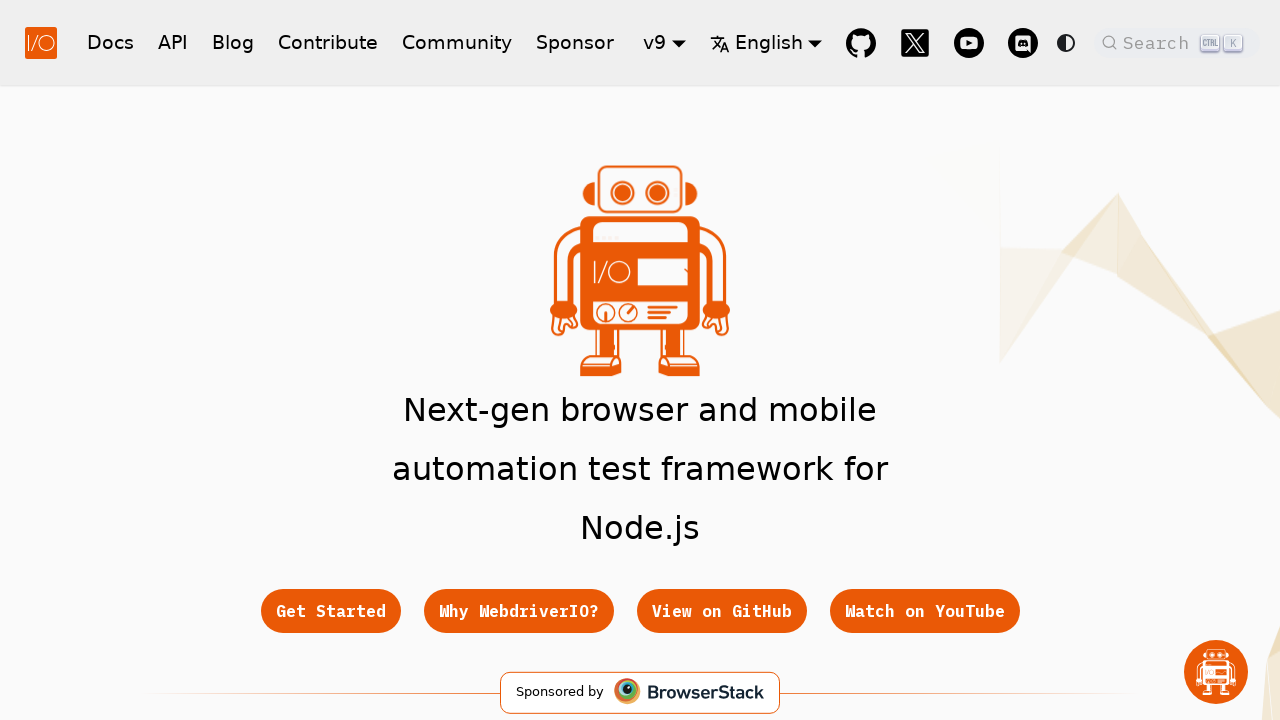

Checked if Get Started button is visible in viewport
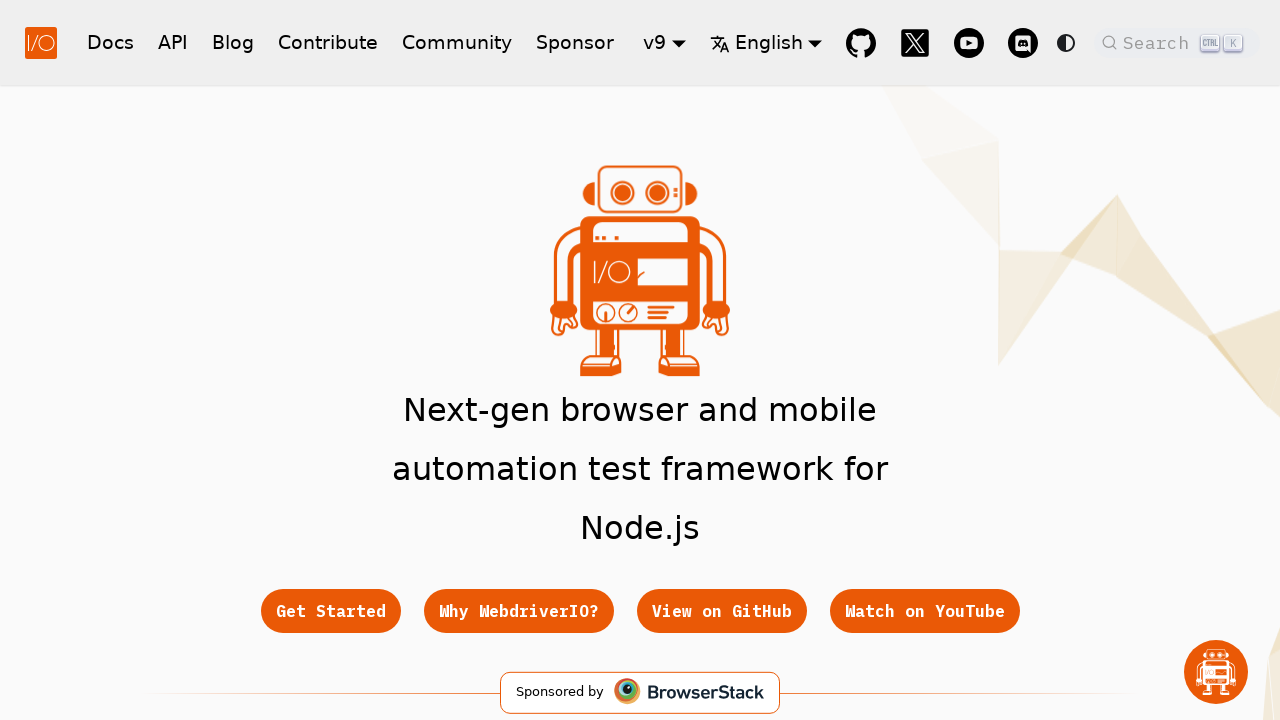

Printed visibility status: True
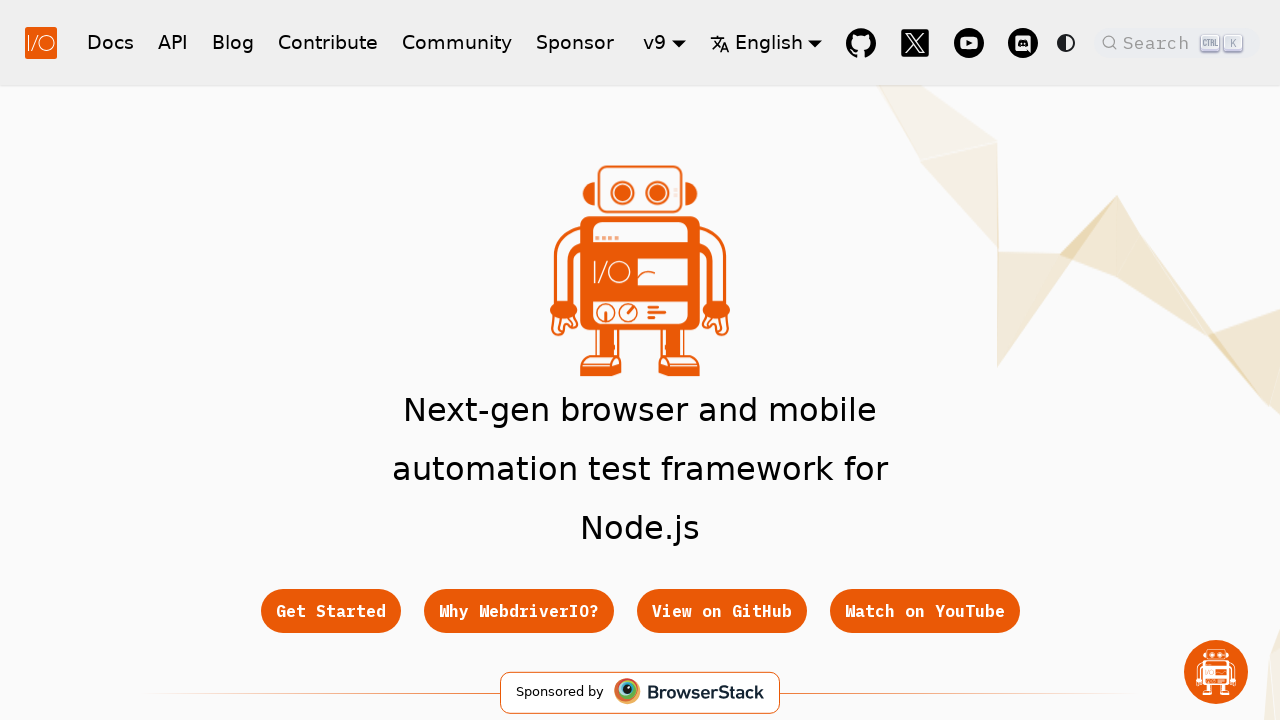

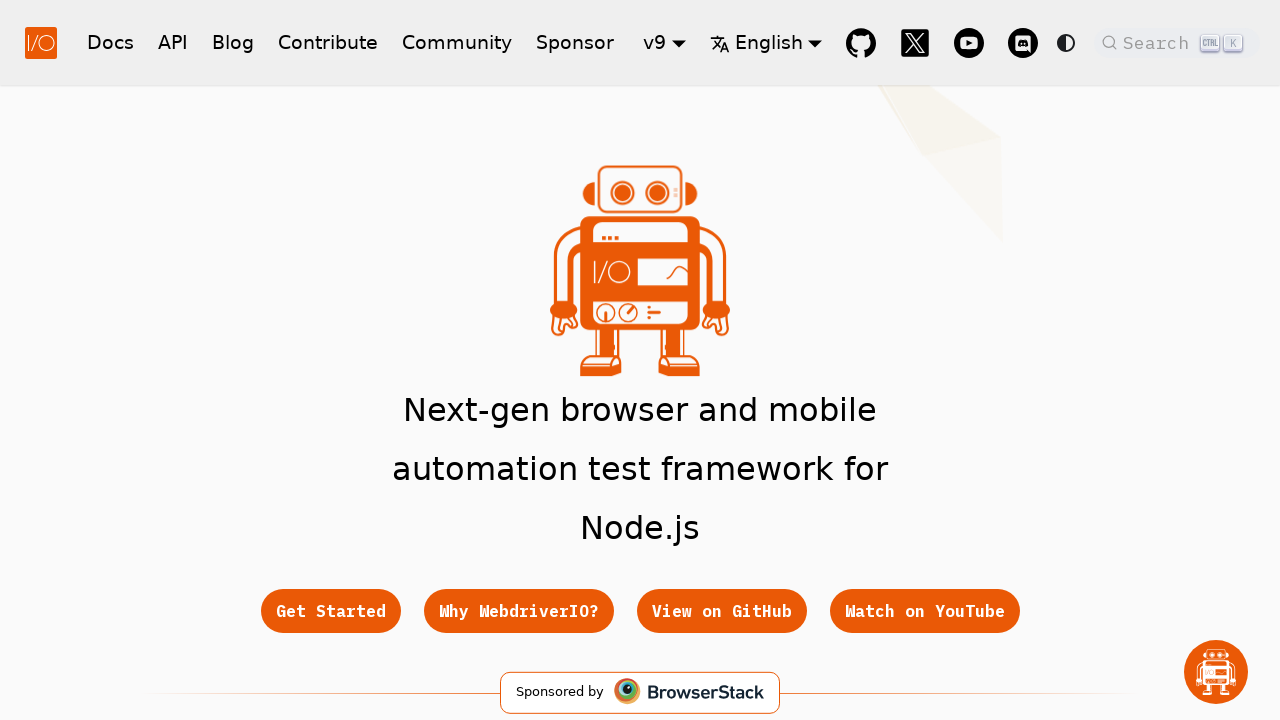